Tests carousel navigation on noon.com by scrolling down and up the page, then interacting with carousel arrow buttons in multiple product sections to navigate through items.

Starting URL: https://www.noon.com/uae-en/

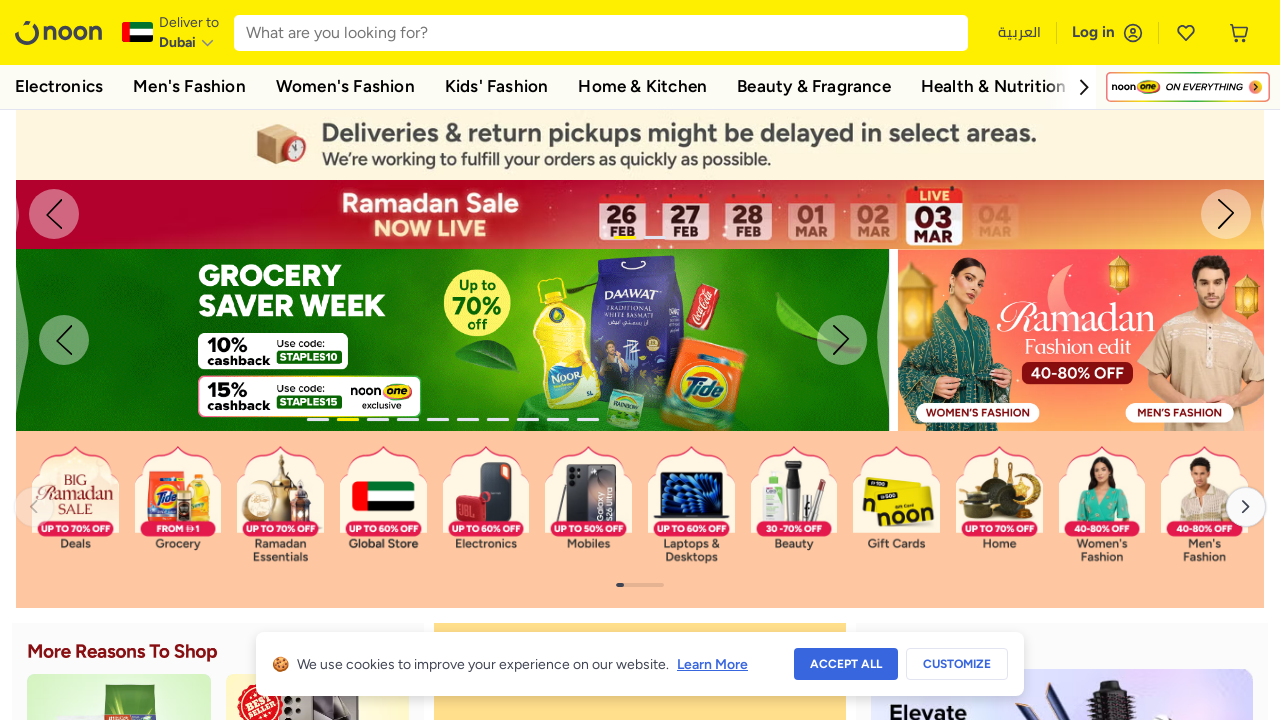

Waited for page DOM content to load
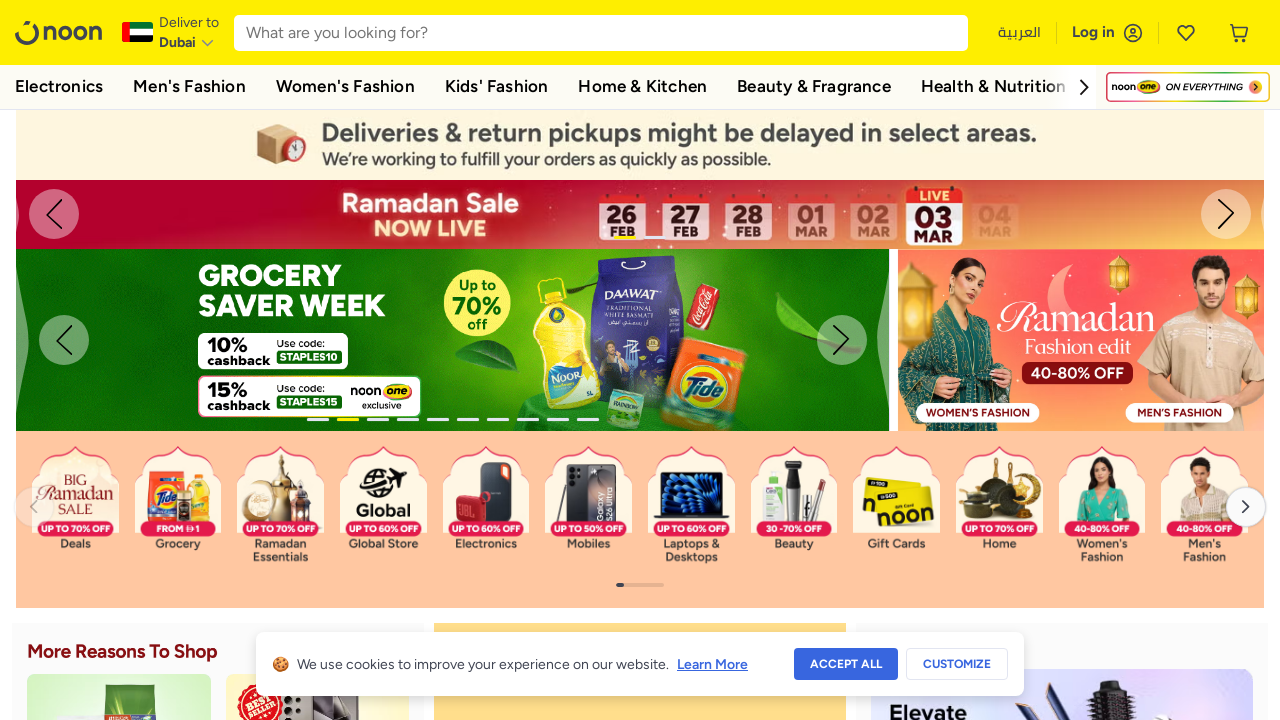

Waited 2 seconds for page to fully render
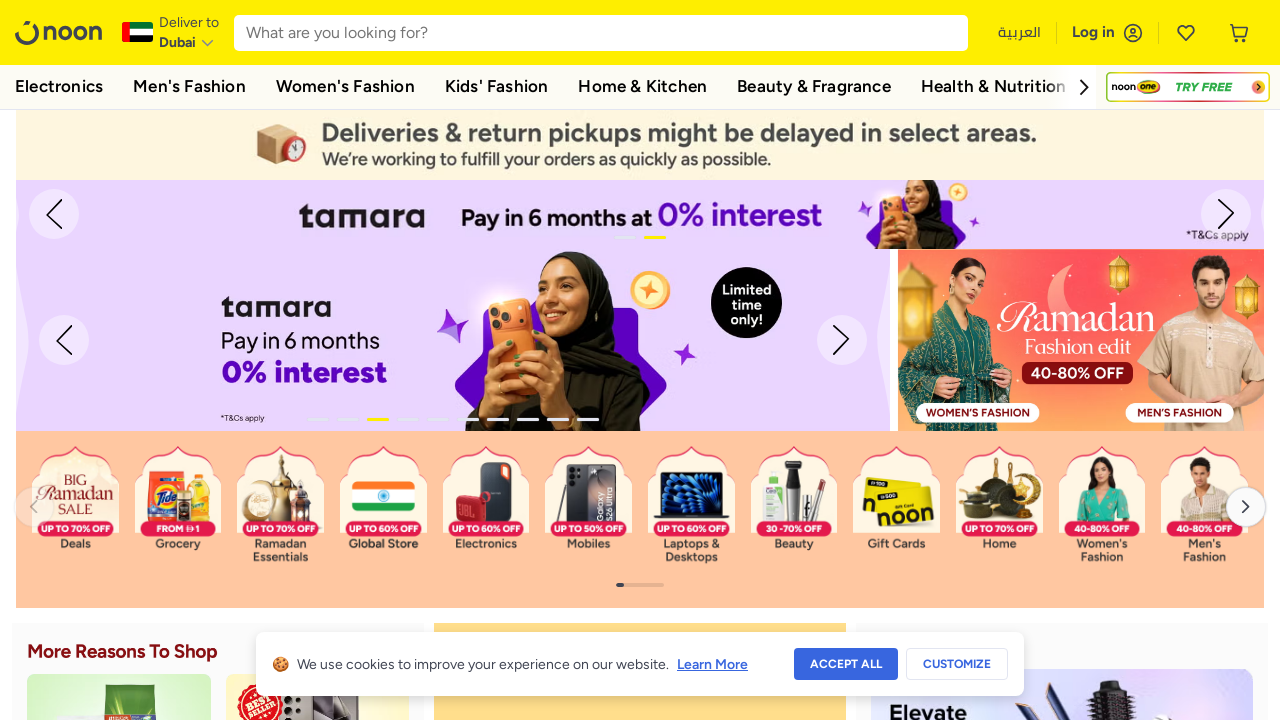

Scrolled down page (increment 1/10)
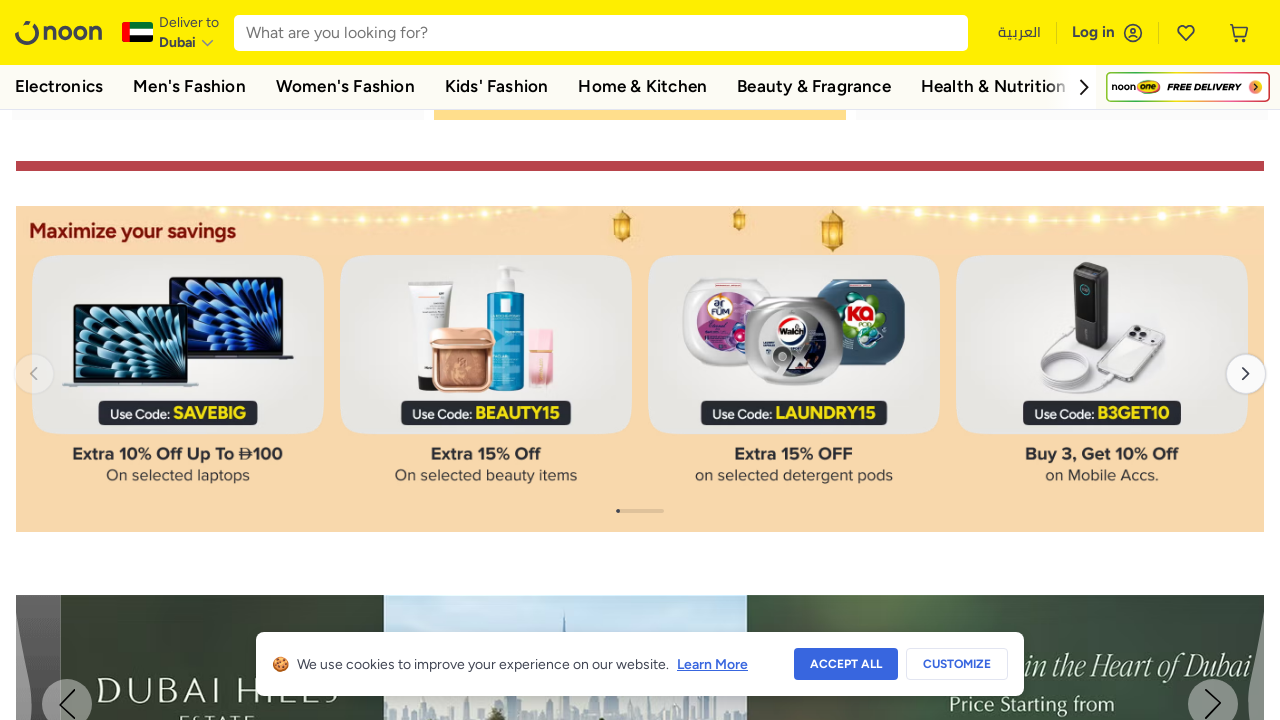

Scrolled down page (increment 2/10)
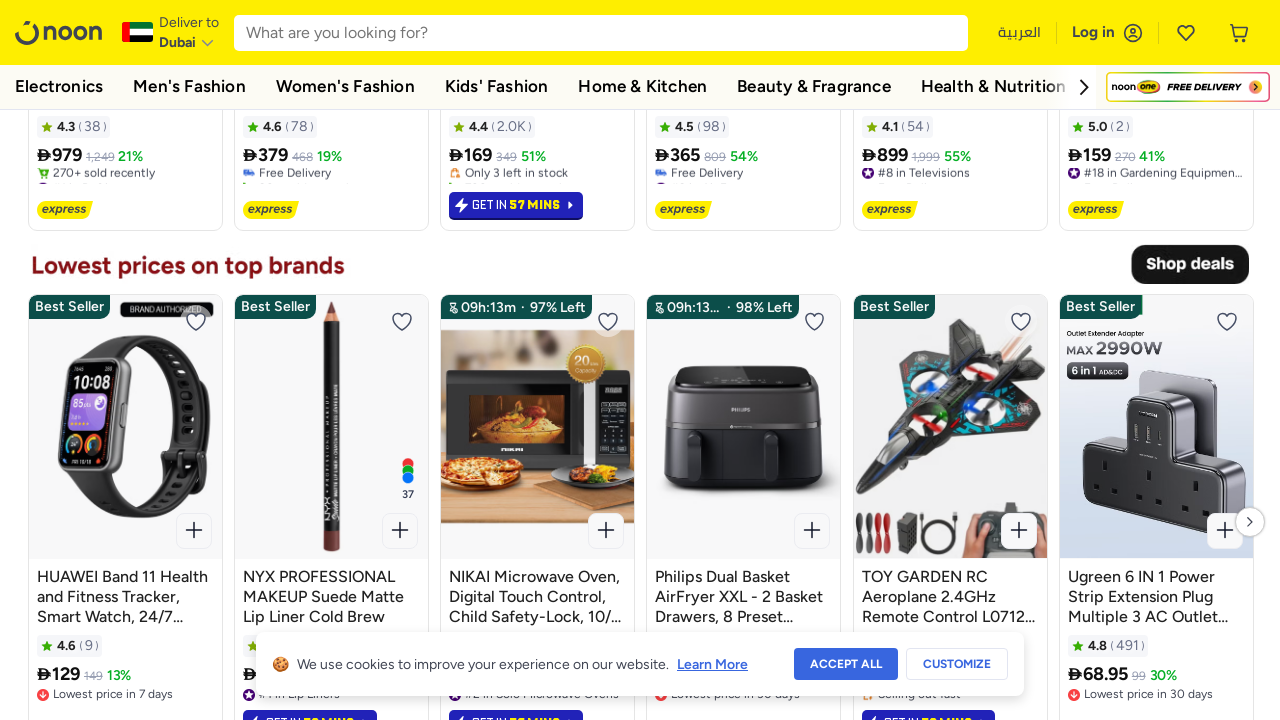

Scrolled down page (increment 3/10)
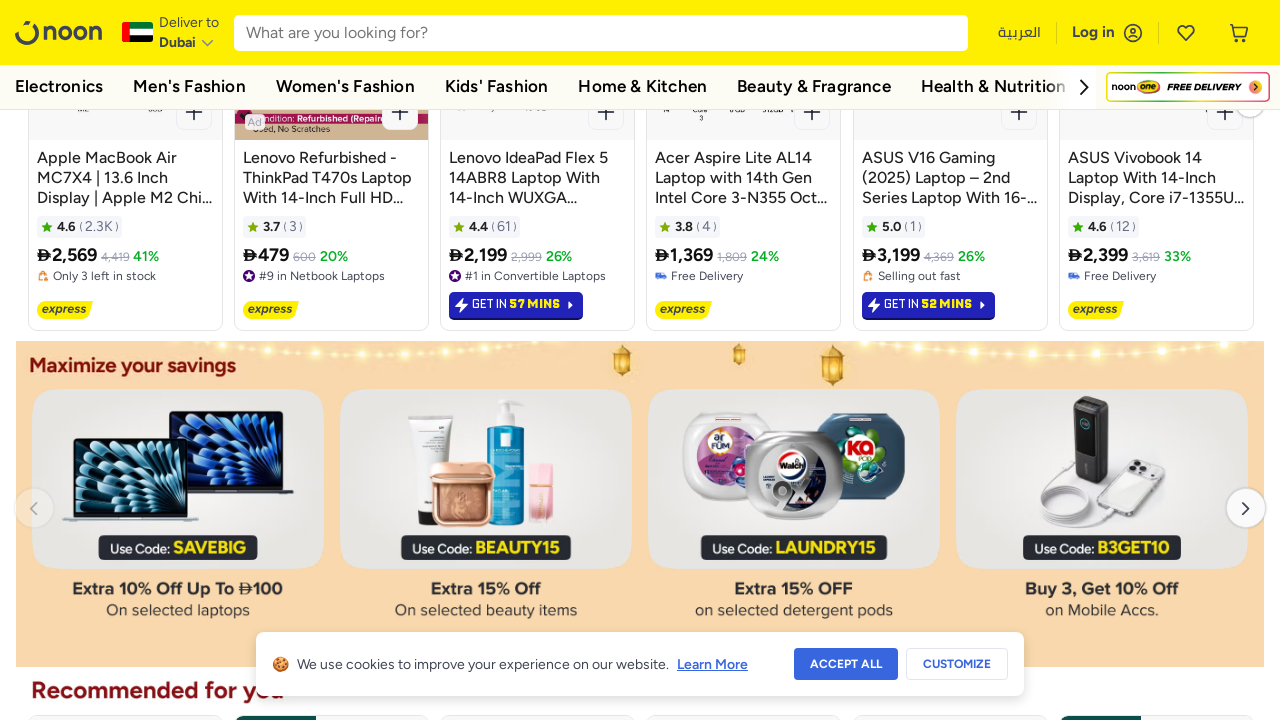

Scrolled down page (increment 4/10)
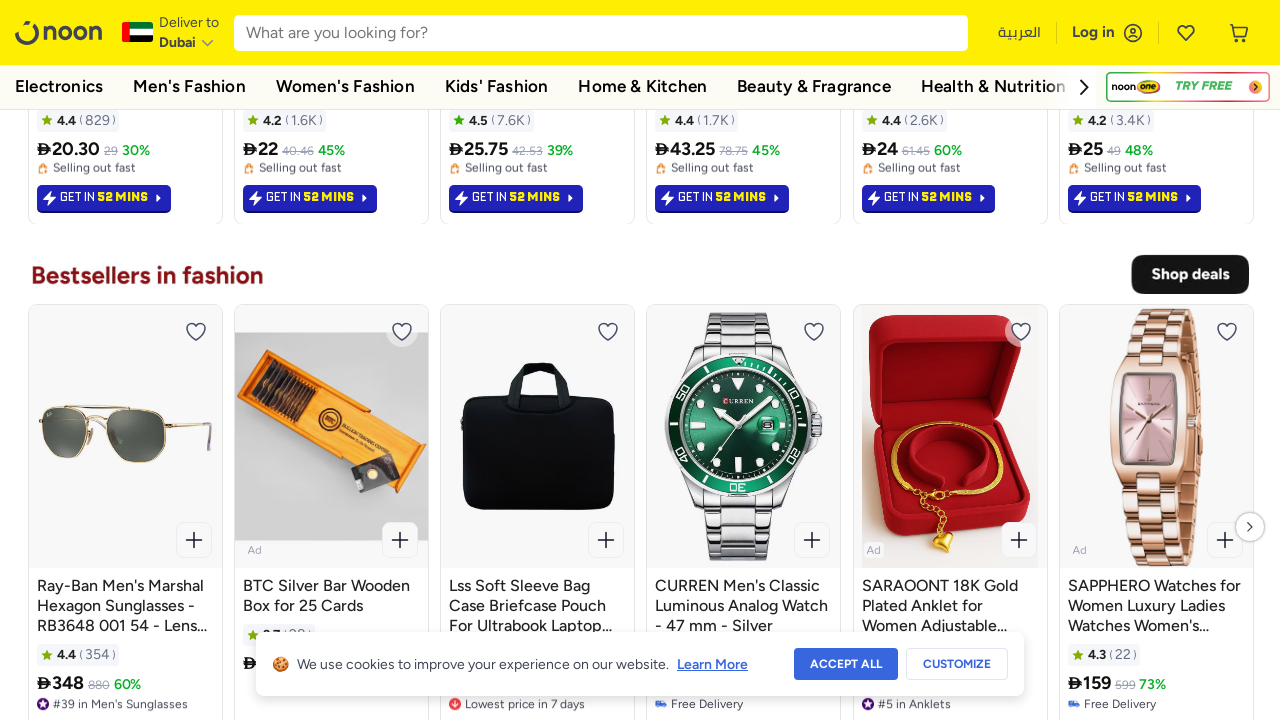

Scrolled down page (increment 5/10)
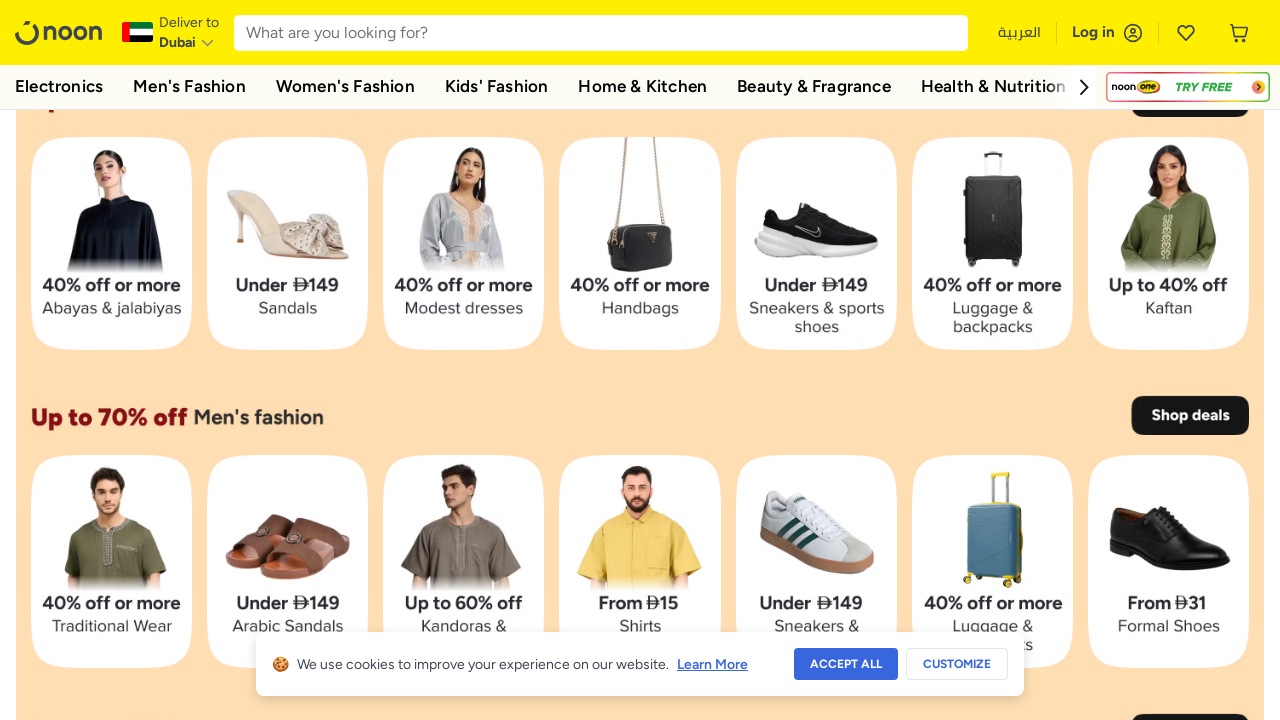

Scrolled down page (increment 6/10)
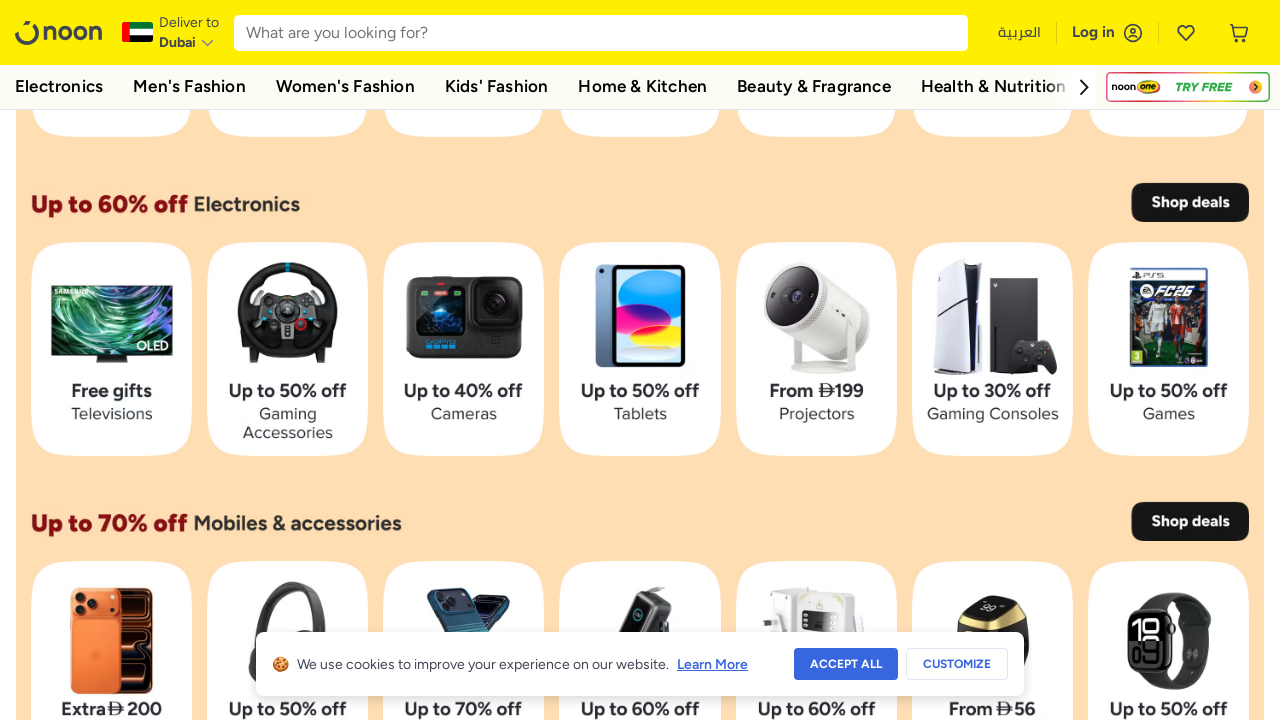

Scrolled down page (increment 7/10)
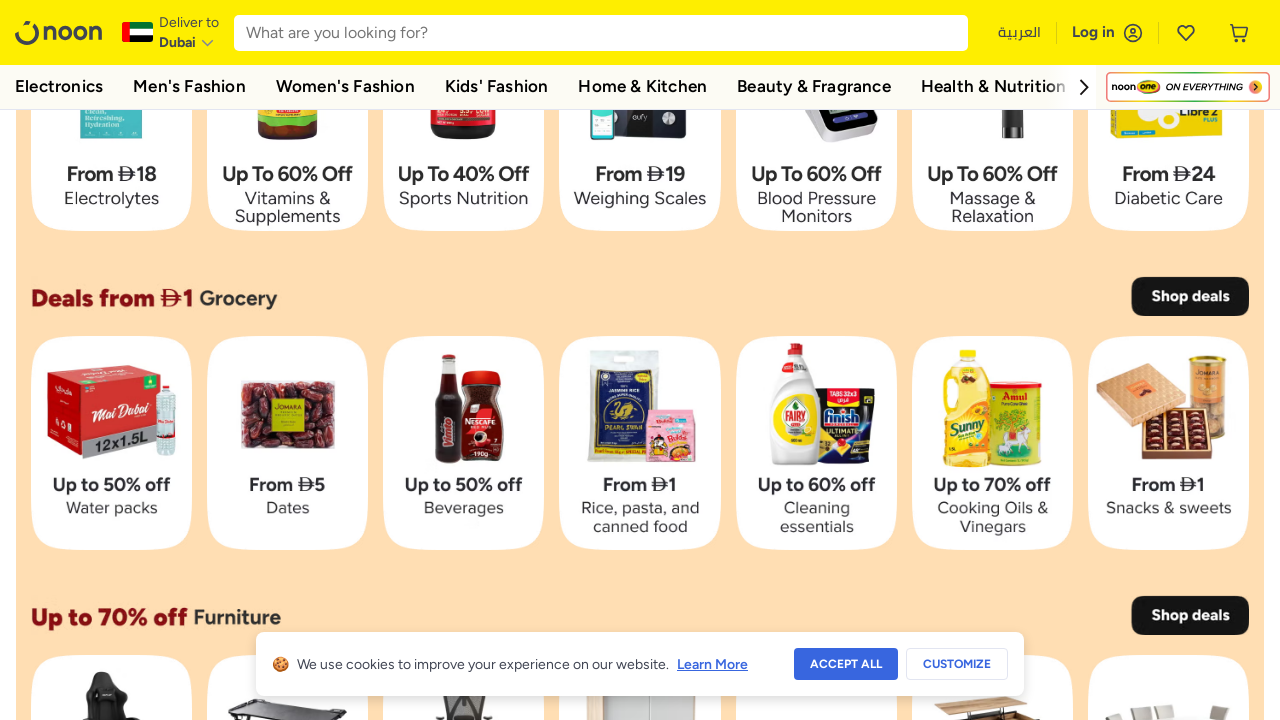

Scrolled down page (increment 8/10)
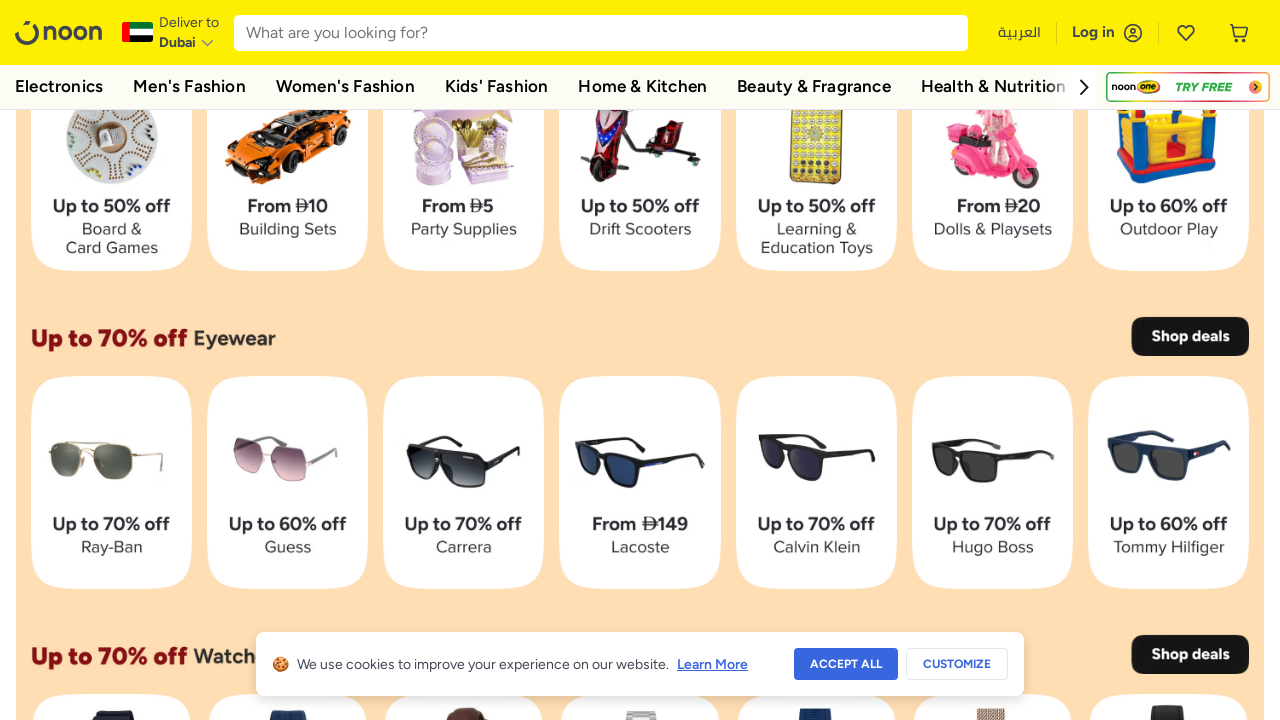

Scrolled down page (increment 9/10)
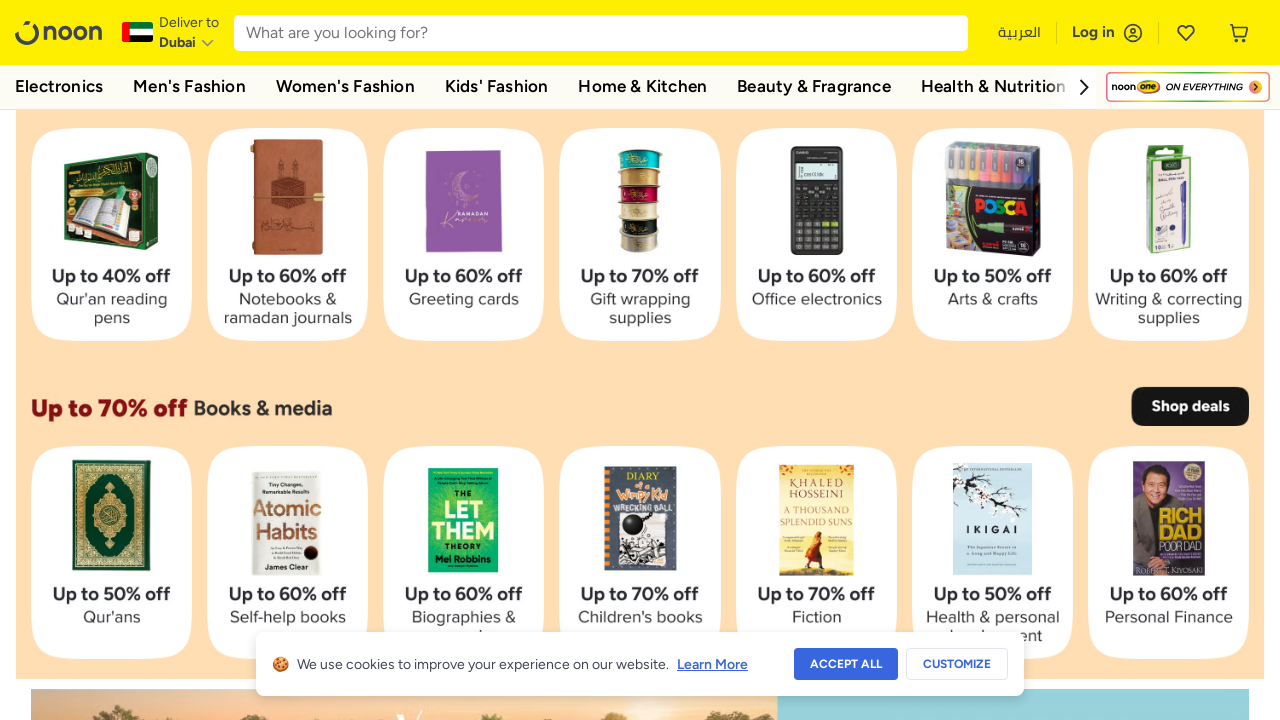

Scrolled down page (increment 10/10)
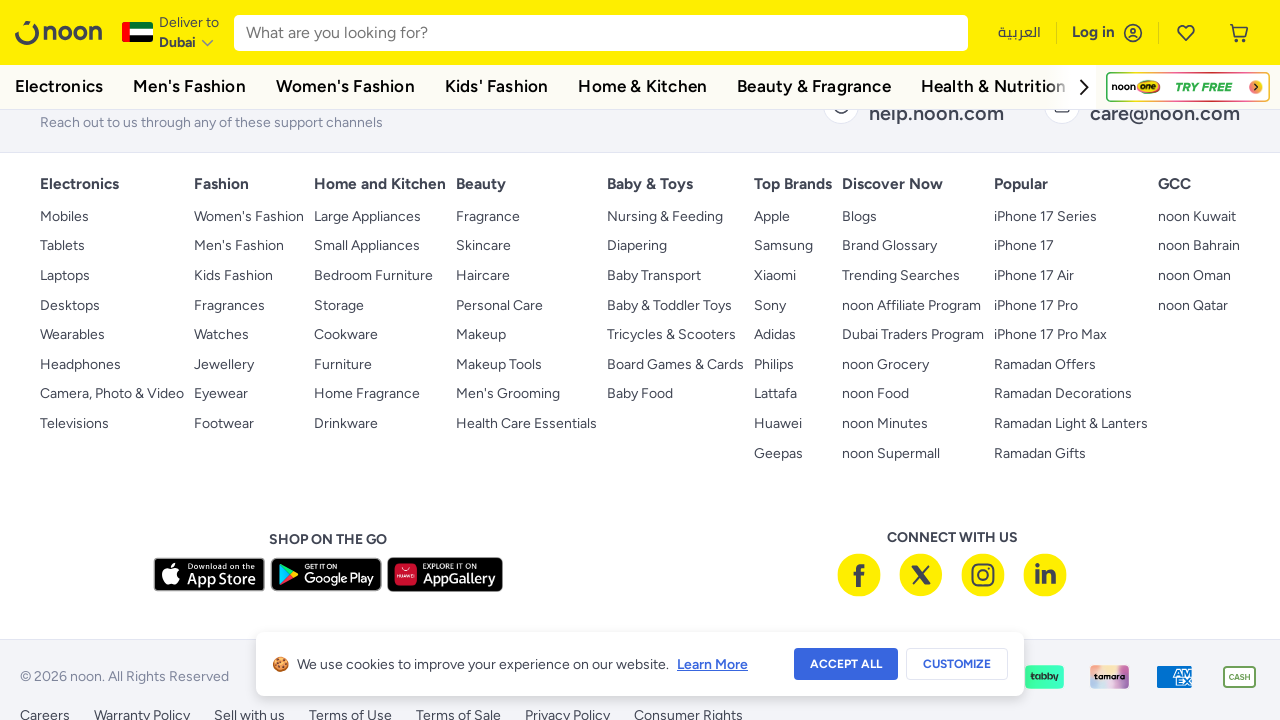

Waited 2 seconds after scrolling down
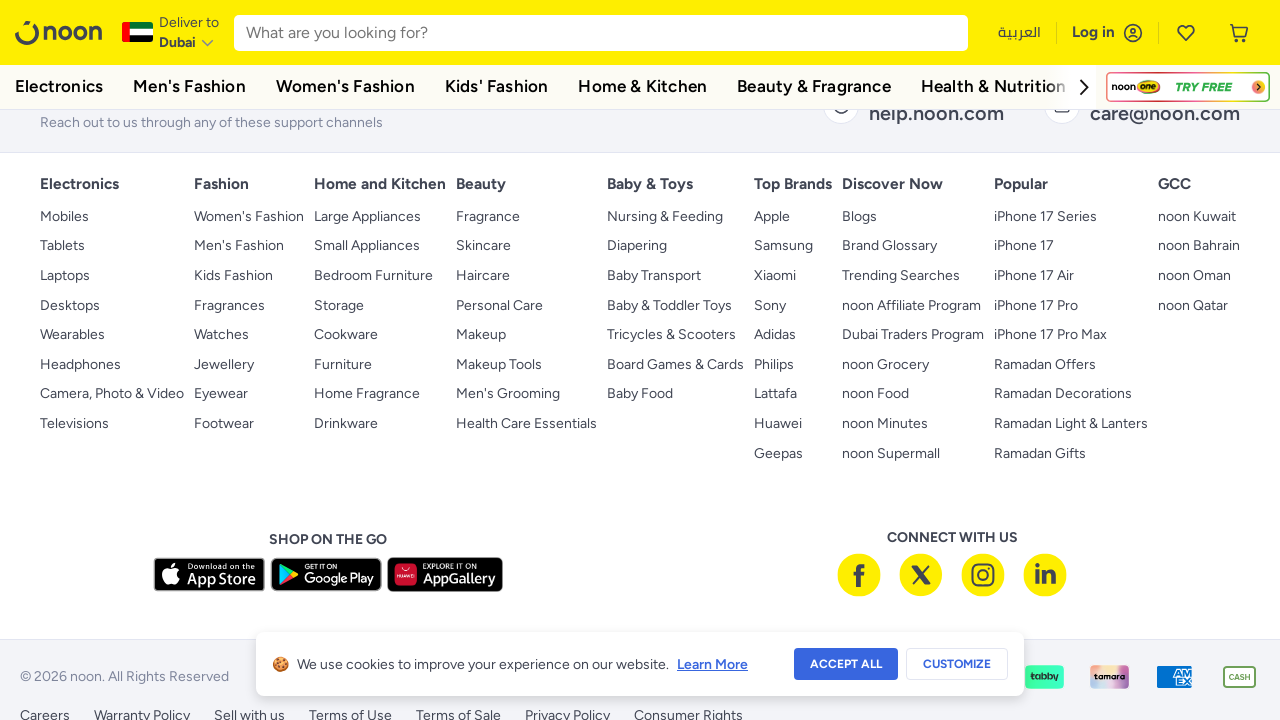

Scrolled up page (increment 1/10)
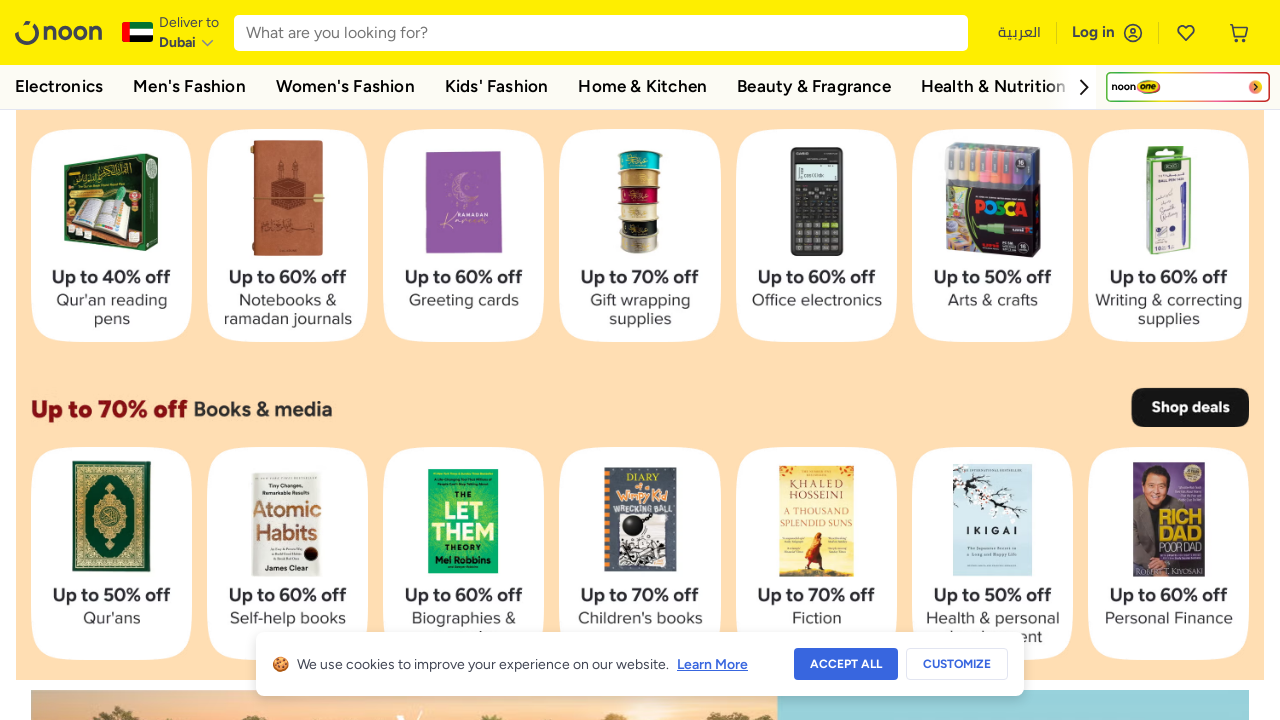

Scrolled up page (increment 2/10)
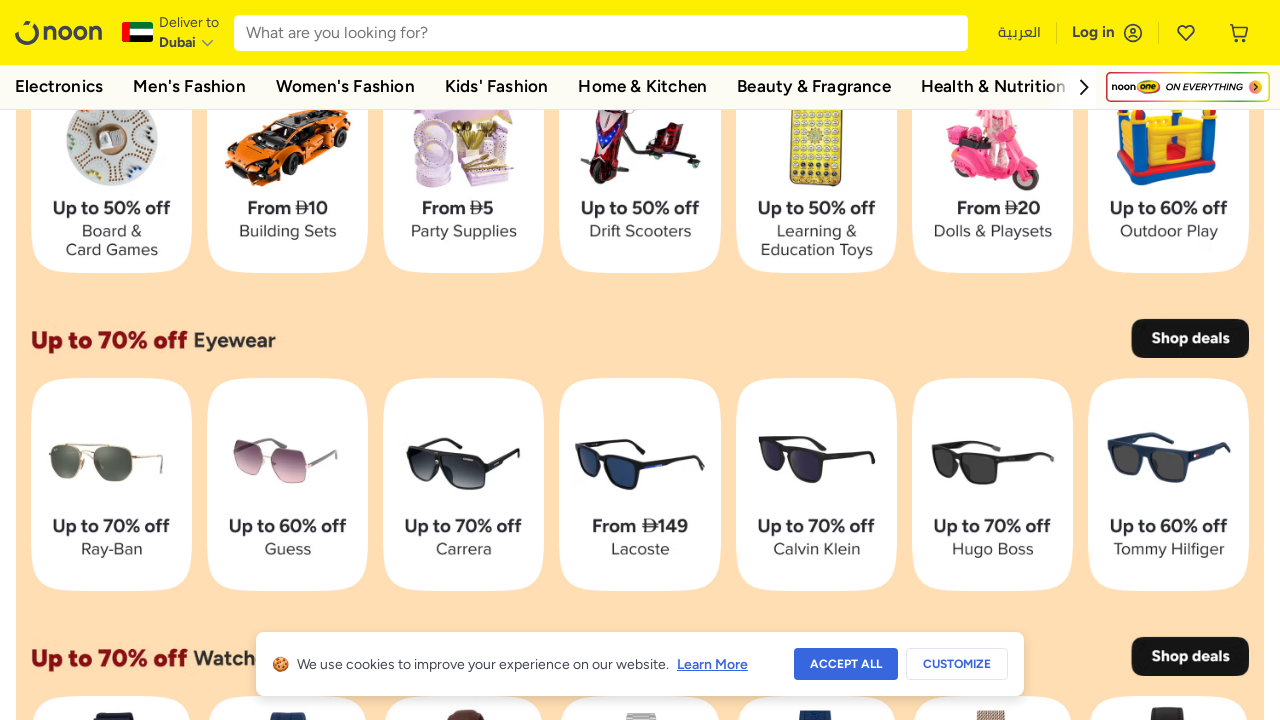

Scrolled up page (increment 3/10)
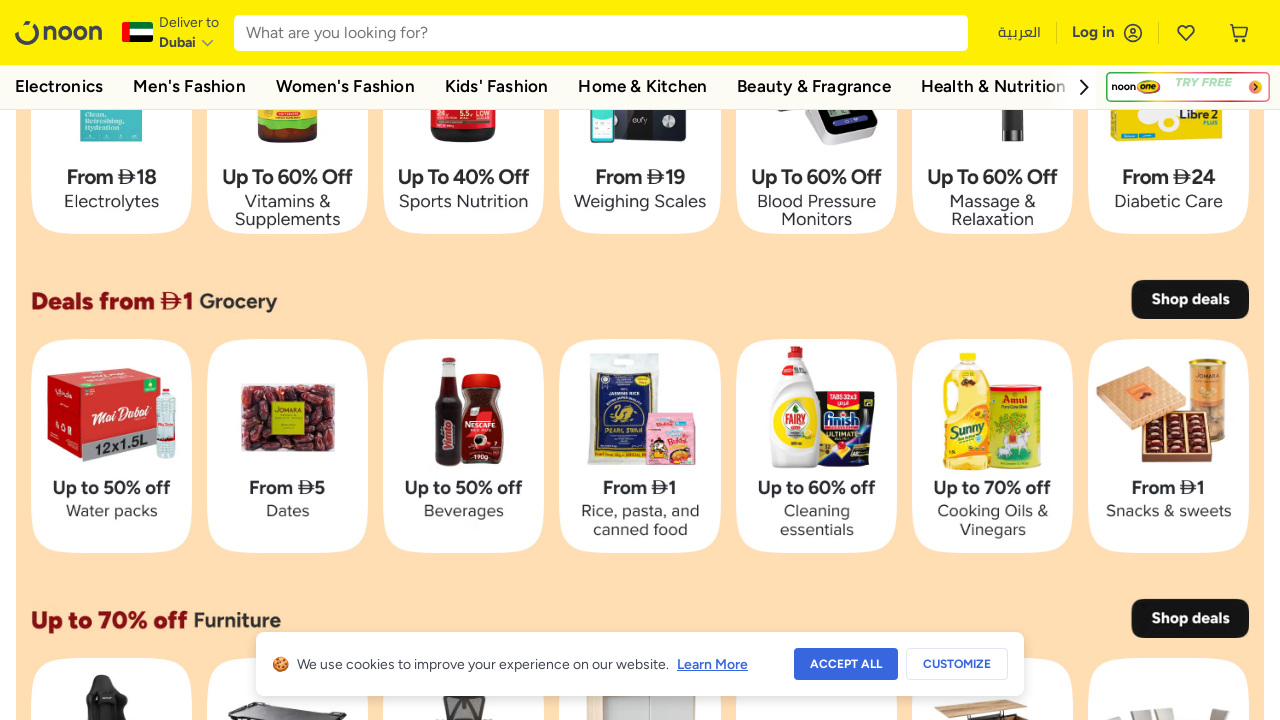

Scrolled up page (increment 4/10)
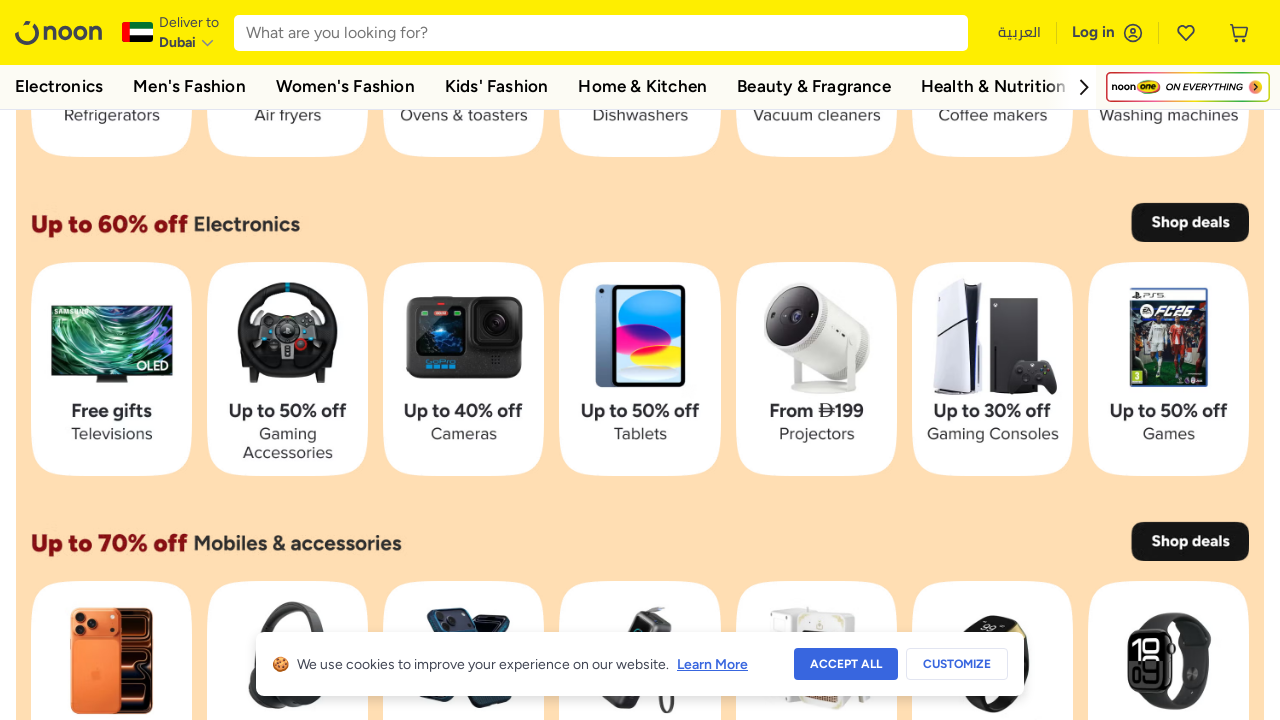

Scrolled up page (increment 5/10)
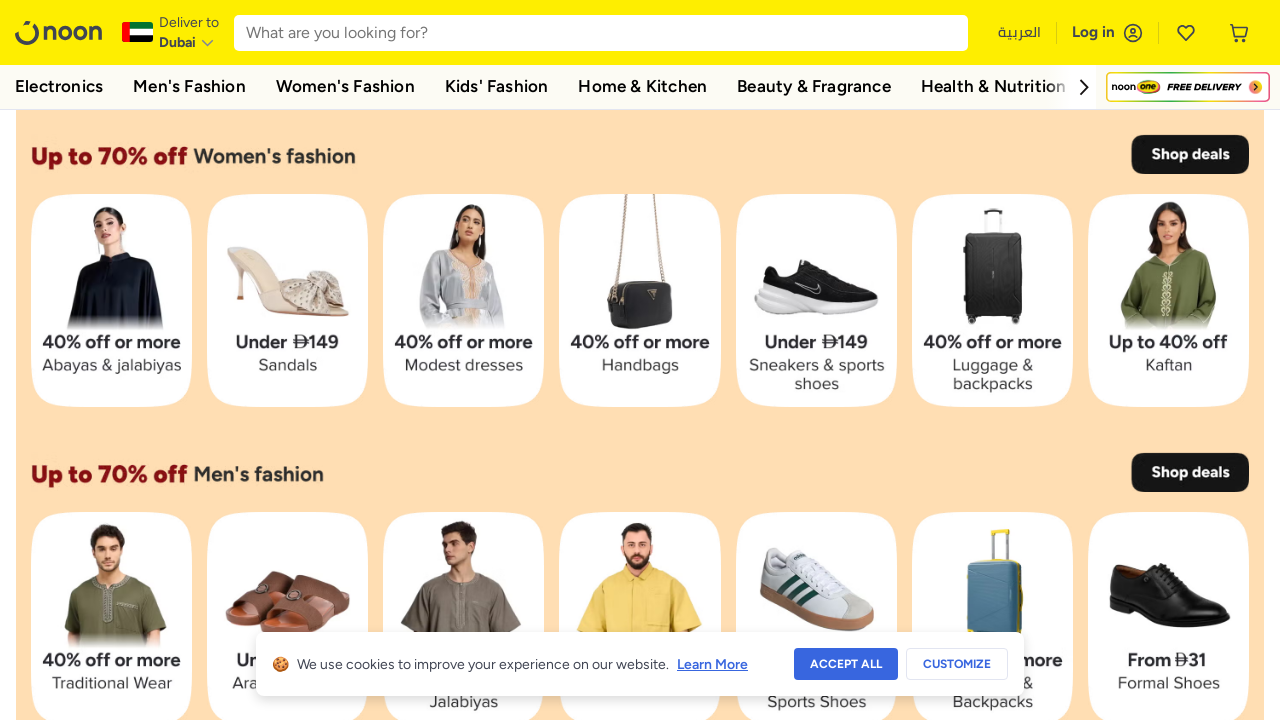

Scrolled up page (increment 6/10)
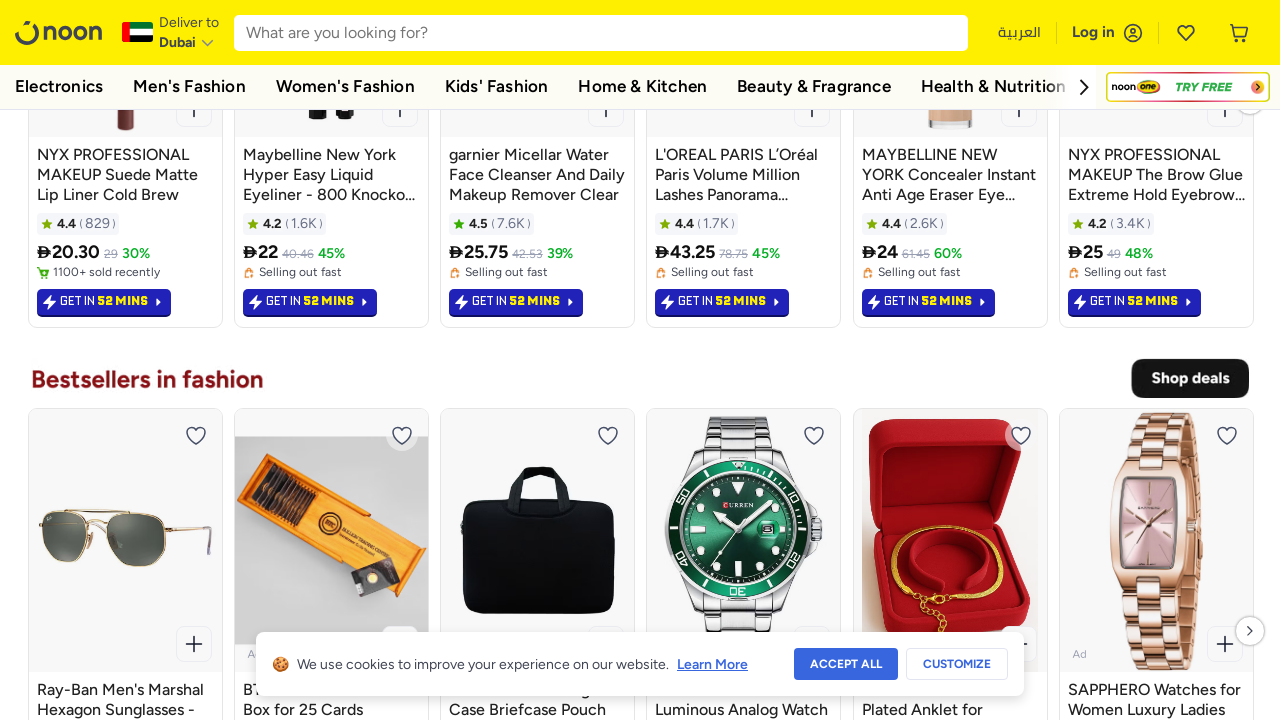

Scrolled up page (increment 7/10)
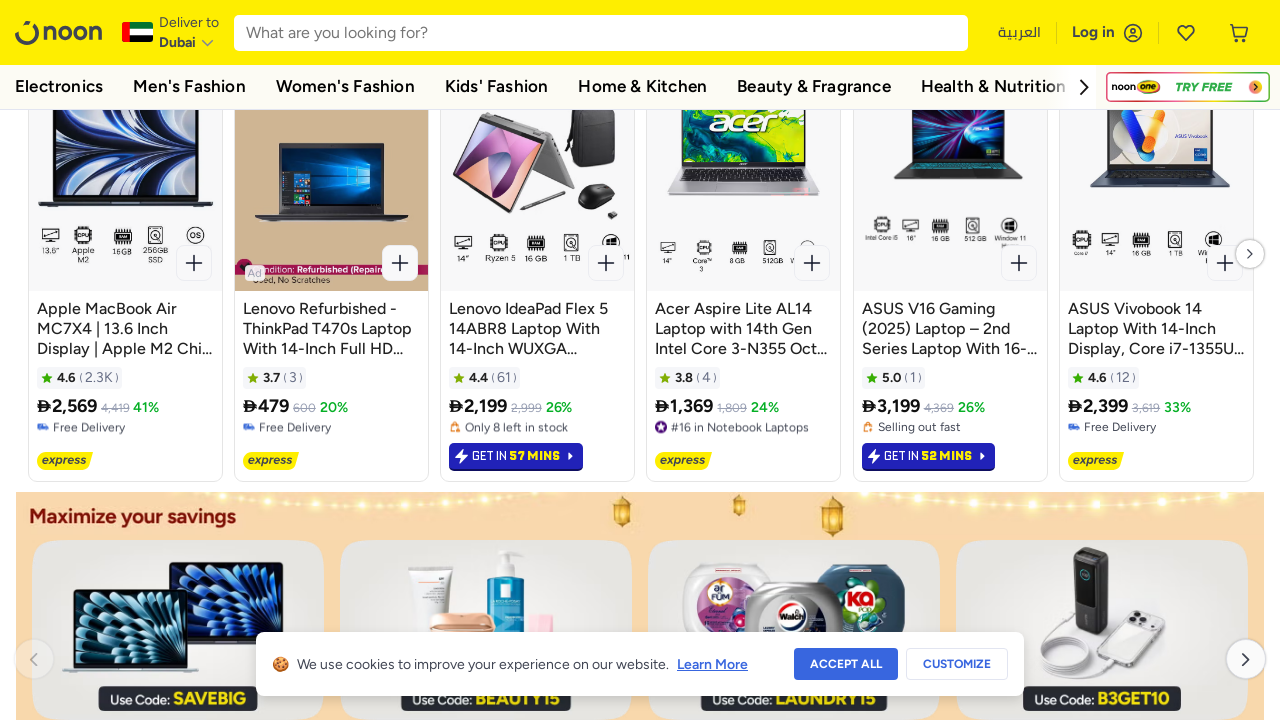

Scrolled up page (increment 8/10)
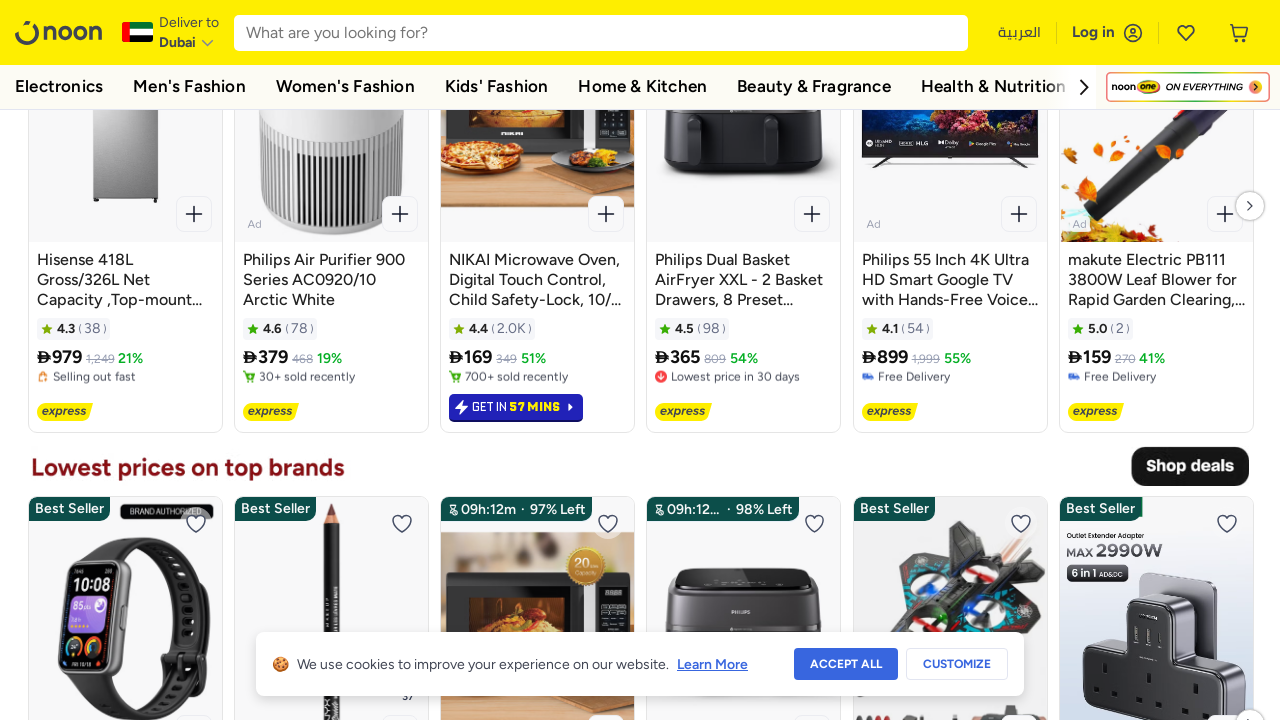

Scrolled up page (increment 9/10)
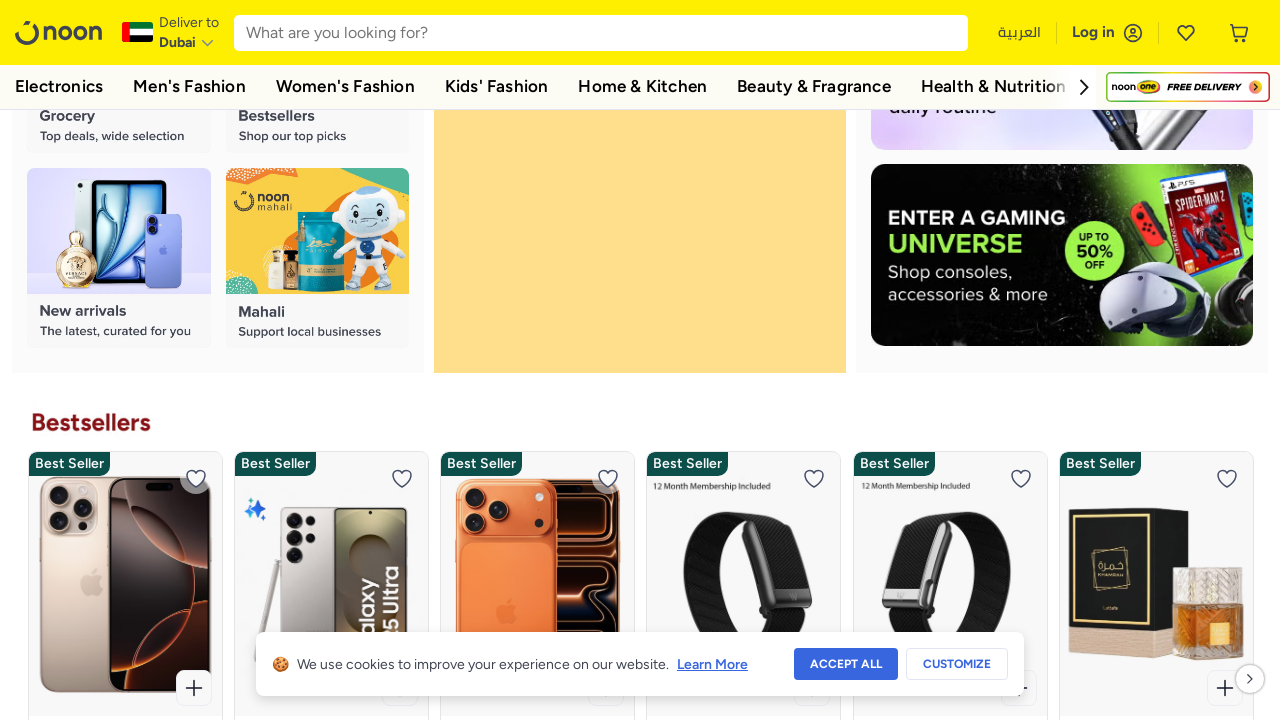

Scrolled up page (increment 10/10)
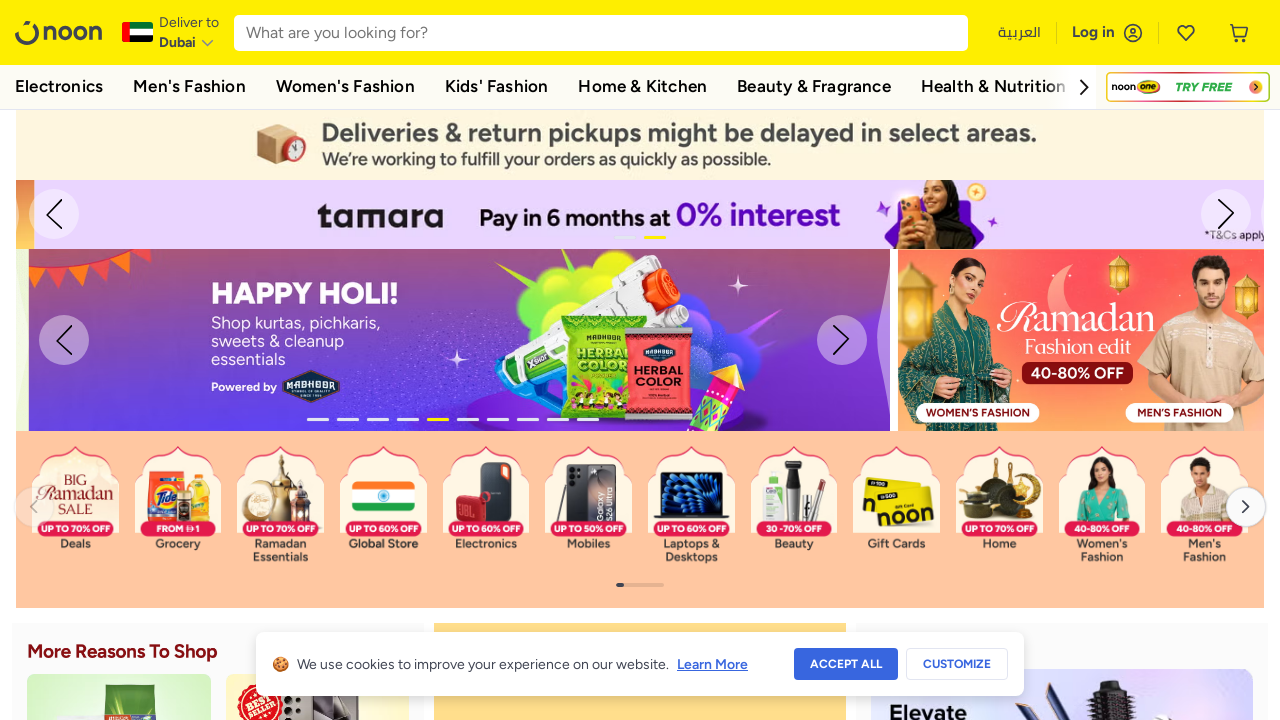

Waited 2 seconds after scrolling back to top
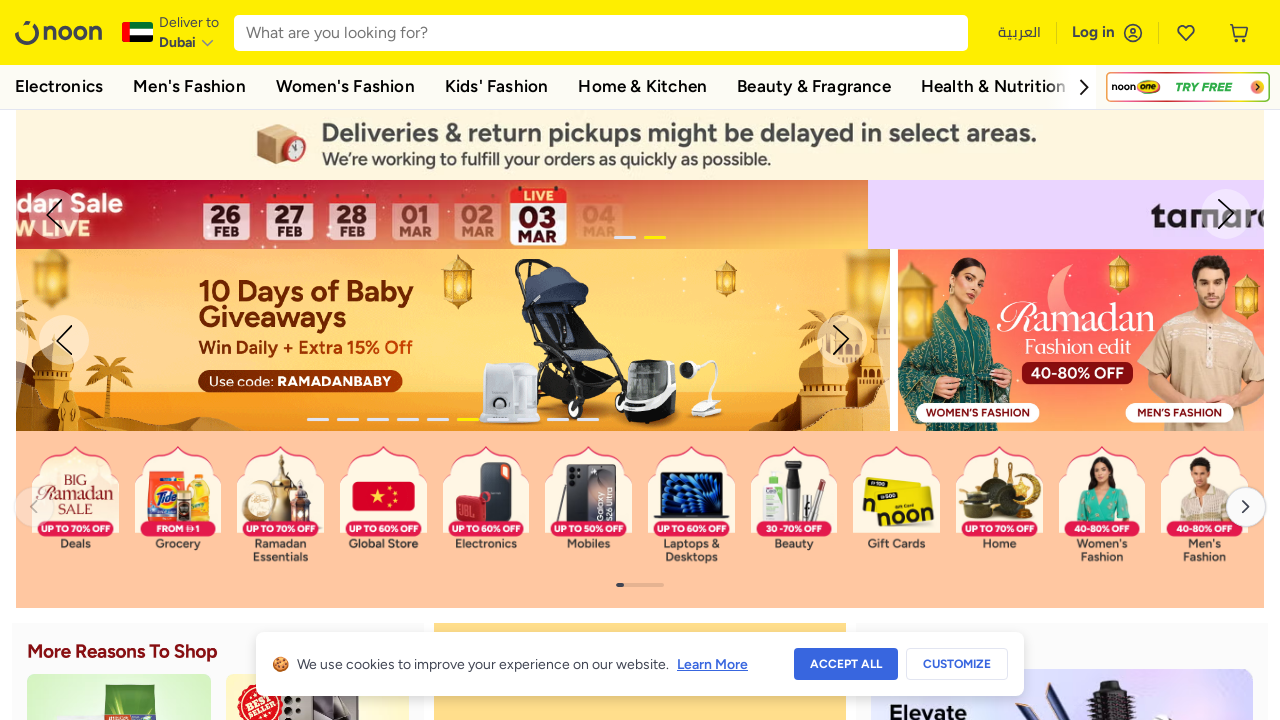

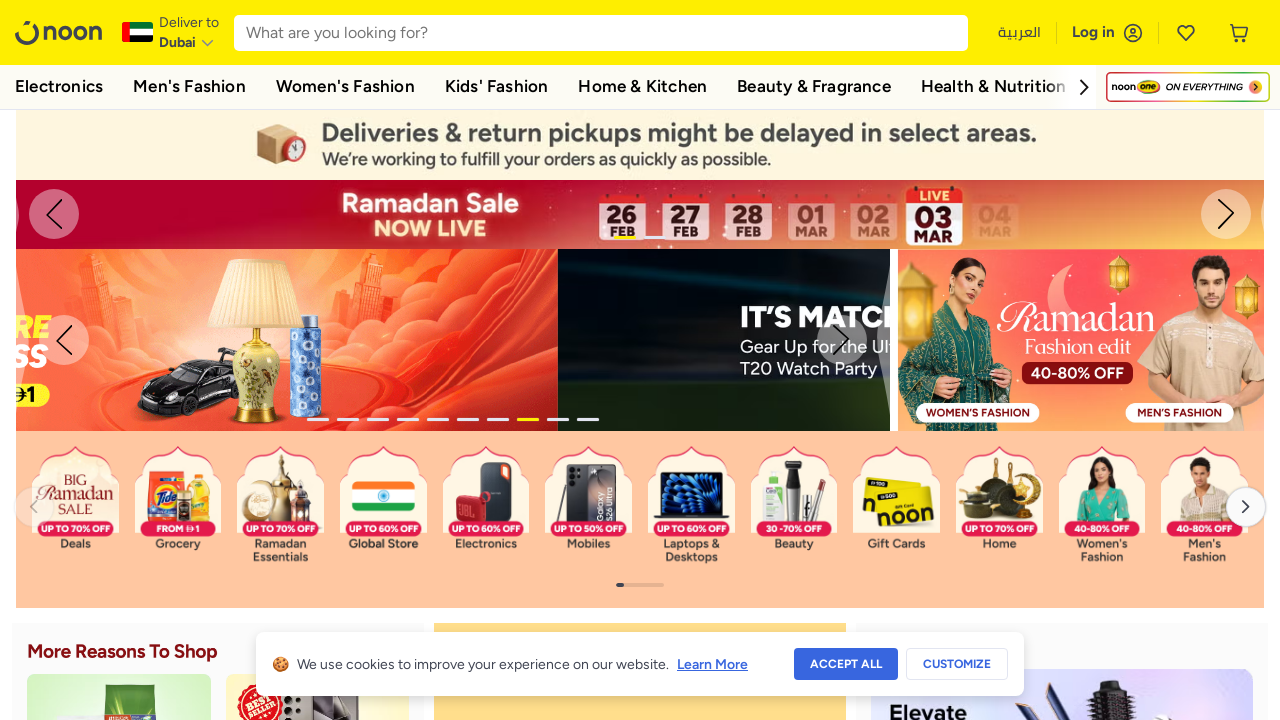